Tests a checkout form by filling in personal information (name, address, email), selecting country and state from dropdowns, and entering payment details (credit card number, expiration, CVV), then submitting the form.

Starting URL: https://getbootstrap.com/docs/4.0/examples/checkout/

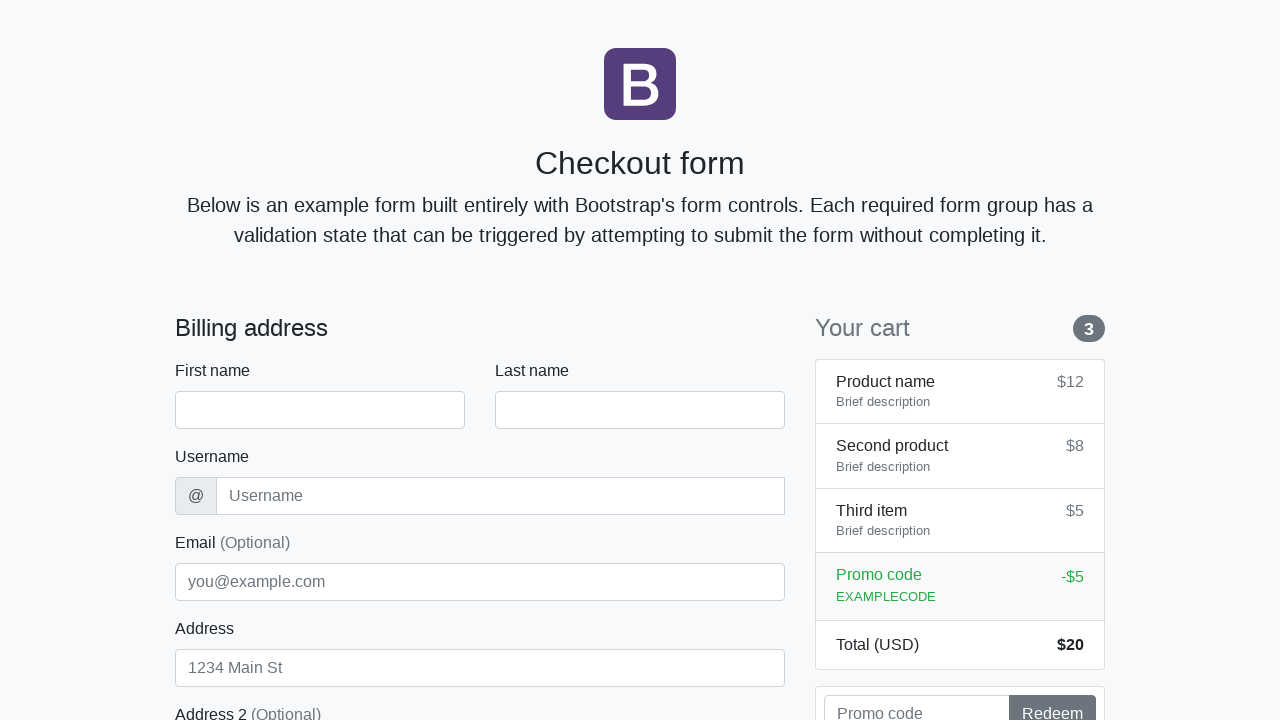

Waited for checkout form to load
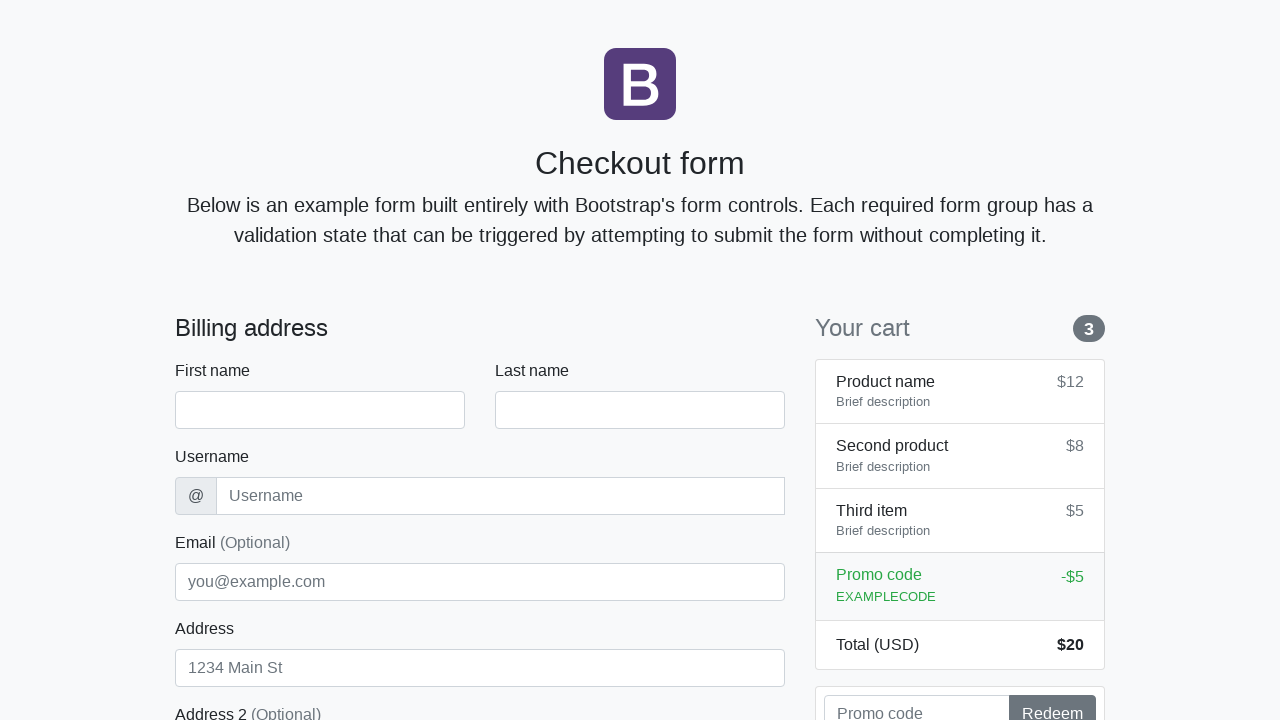

Filled first name field with 'Marcus' on #firstName
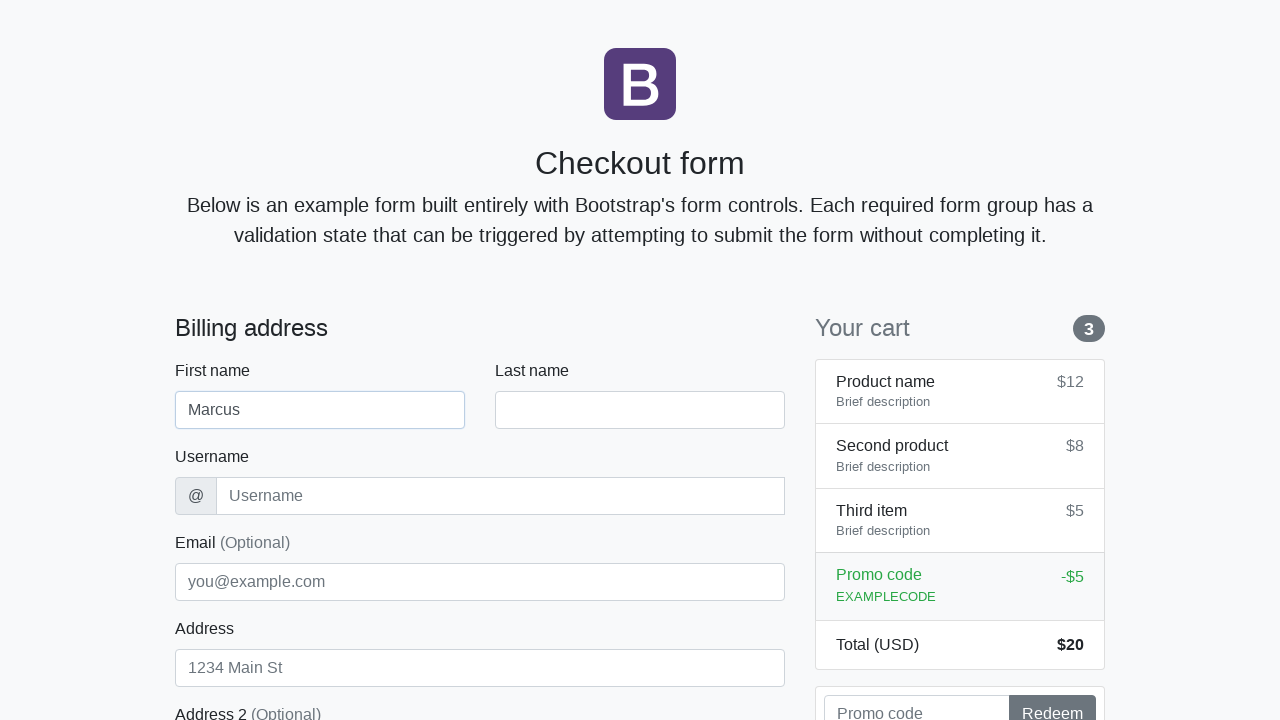

Filled last name field with 'Thompson' on #lastName
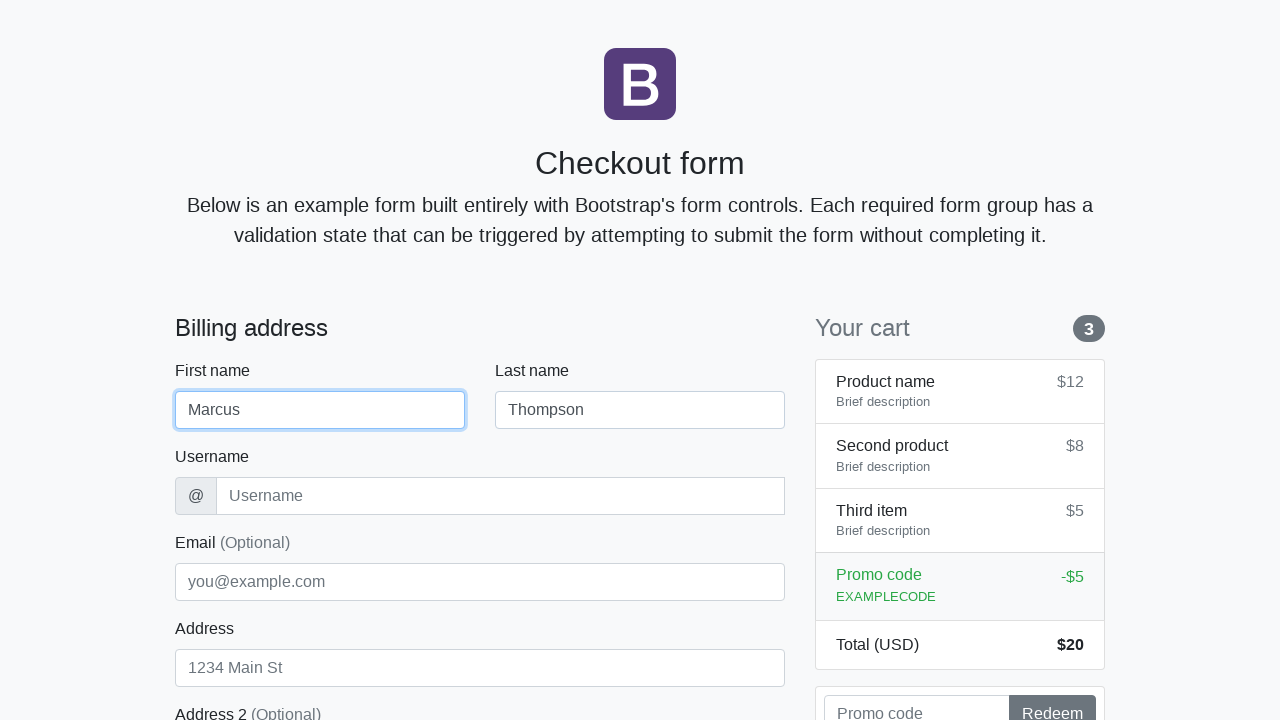

Filled username field with 'mthompson42' on #username
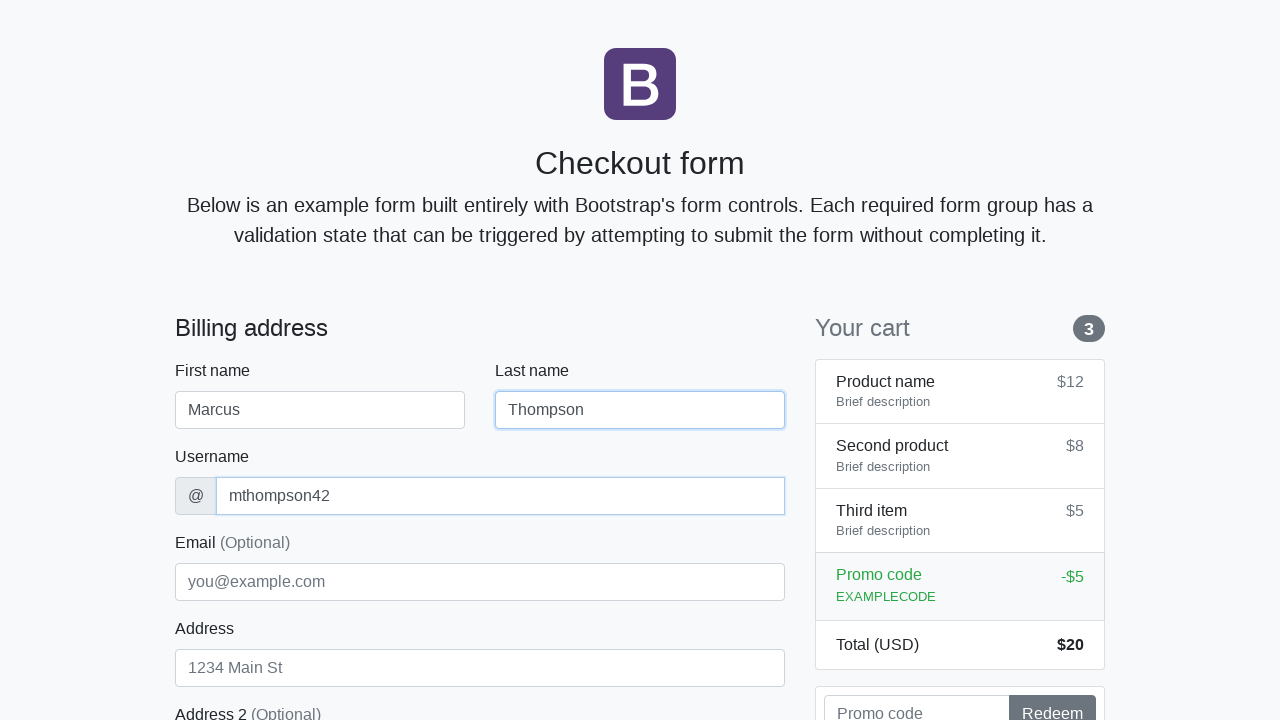

Filled address field with 'Oak Avenue 123' on #address
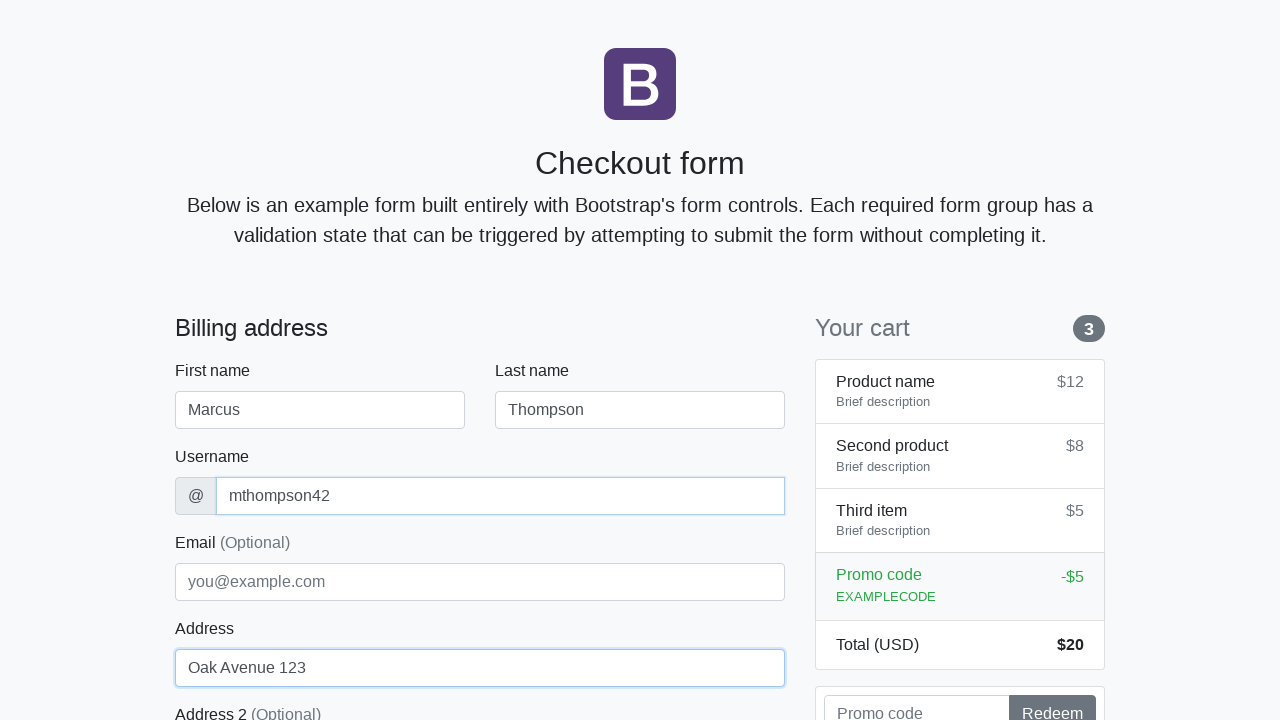

Filled email field with 'marcus.thompson@example.com' on #email
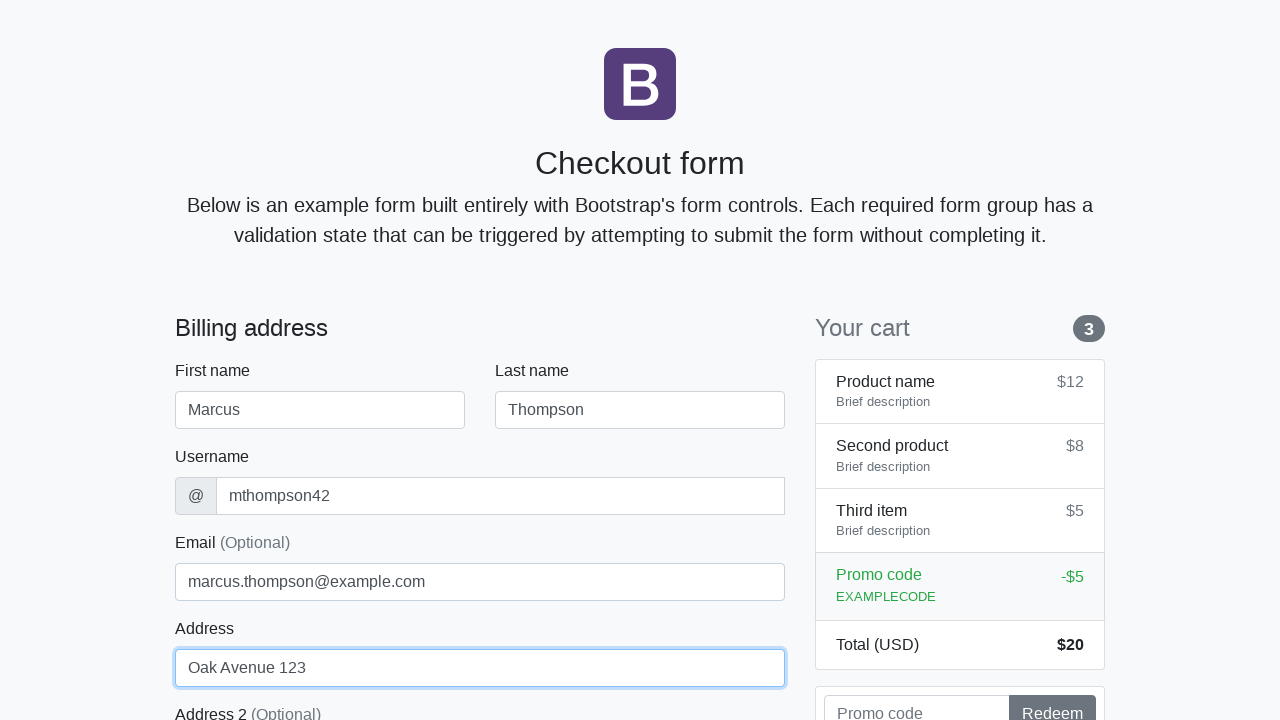

Selected 'United States' from country dropdown on #country
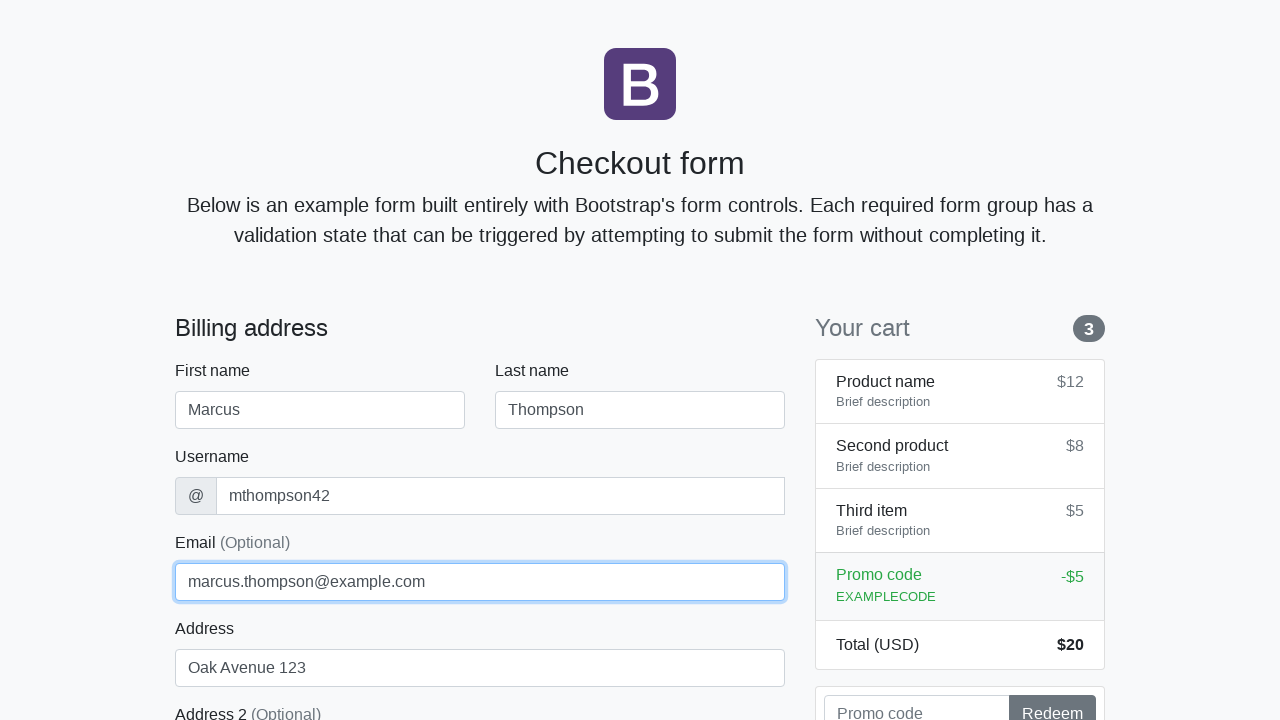

Selected 'California' from state dropdown on #state
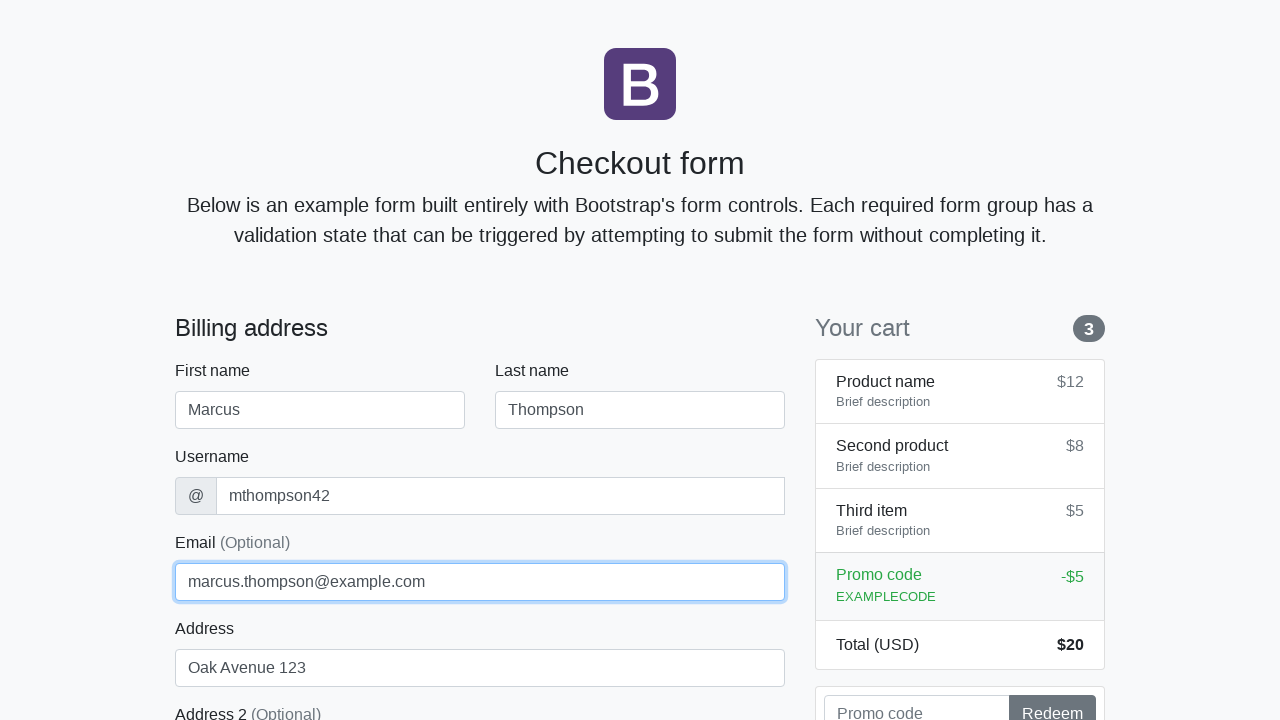

Filled zip code field with '90210' on #zip
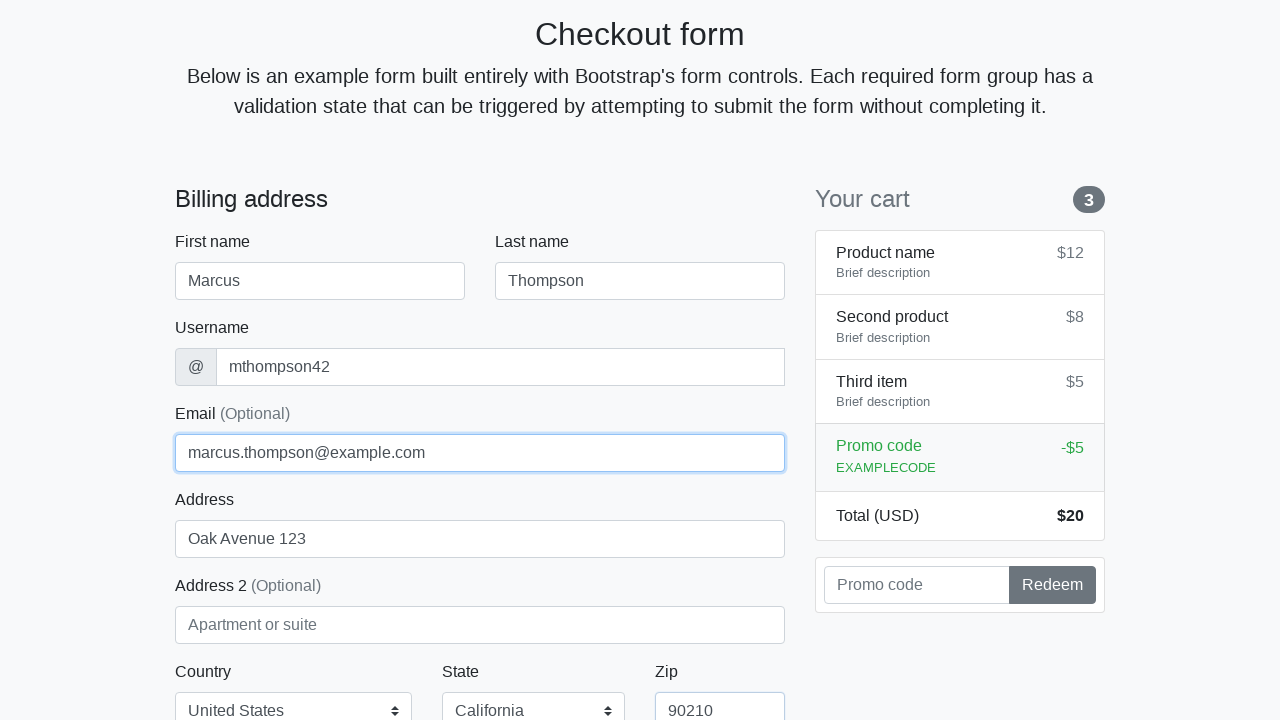

Filled cardholder name field with 'Marcus Thompson' on #cc-name
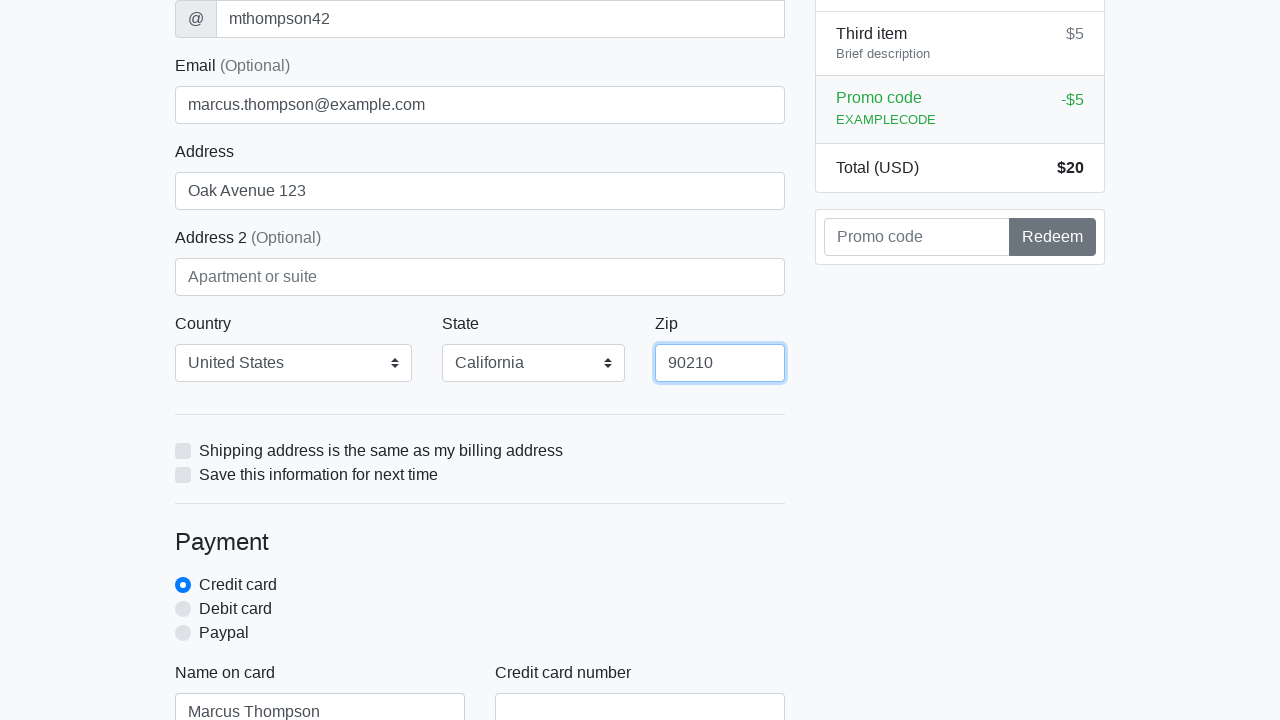

Filled credit card number field with '4532015112830366' on #cc-number
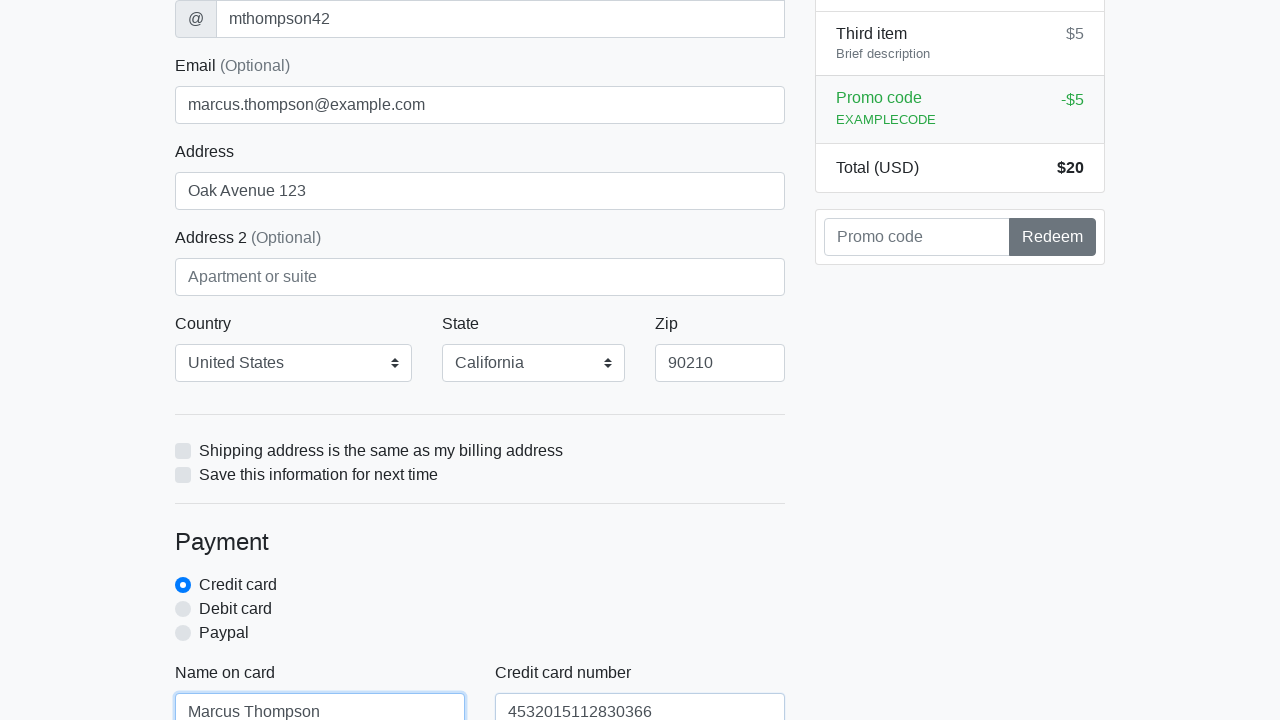

Filled credit card expiration field with '12/25' on #cc-expiration
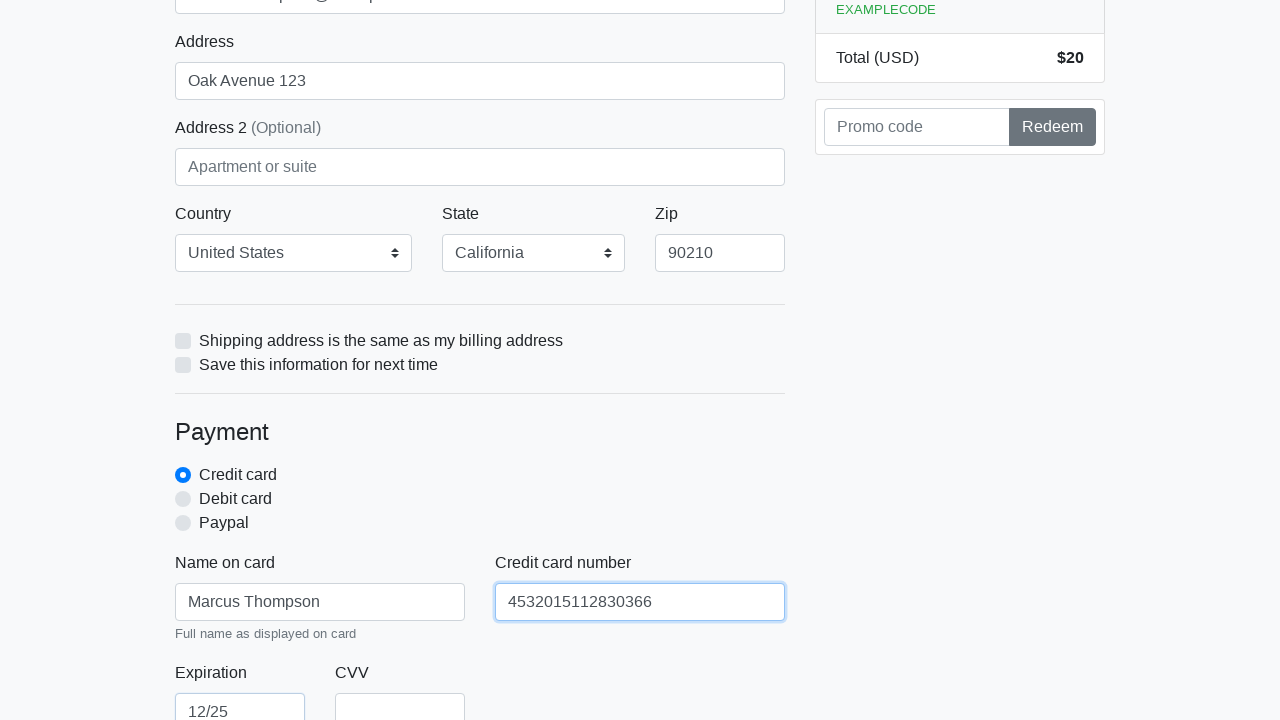

Filled CVV field with '456' on #cc-cvv
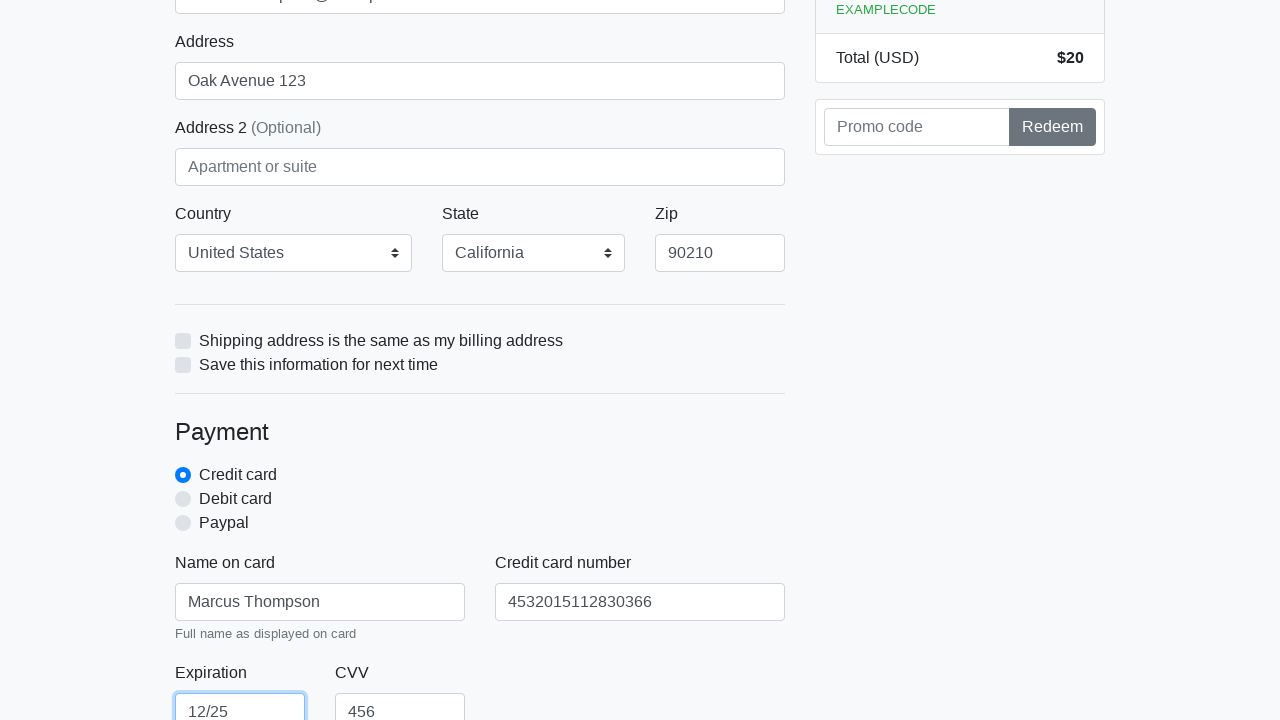

Clicked the form submit button to complete checkout at (480, 500) on xpath=/html/body/div/div[2]/div[2]/form/button
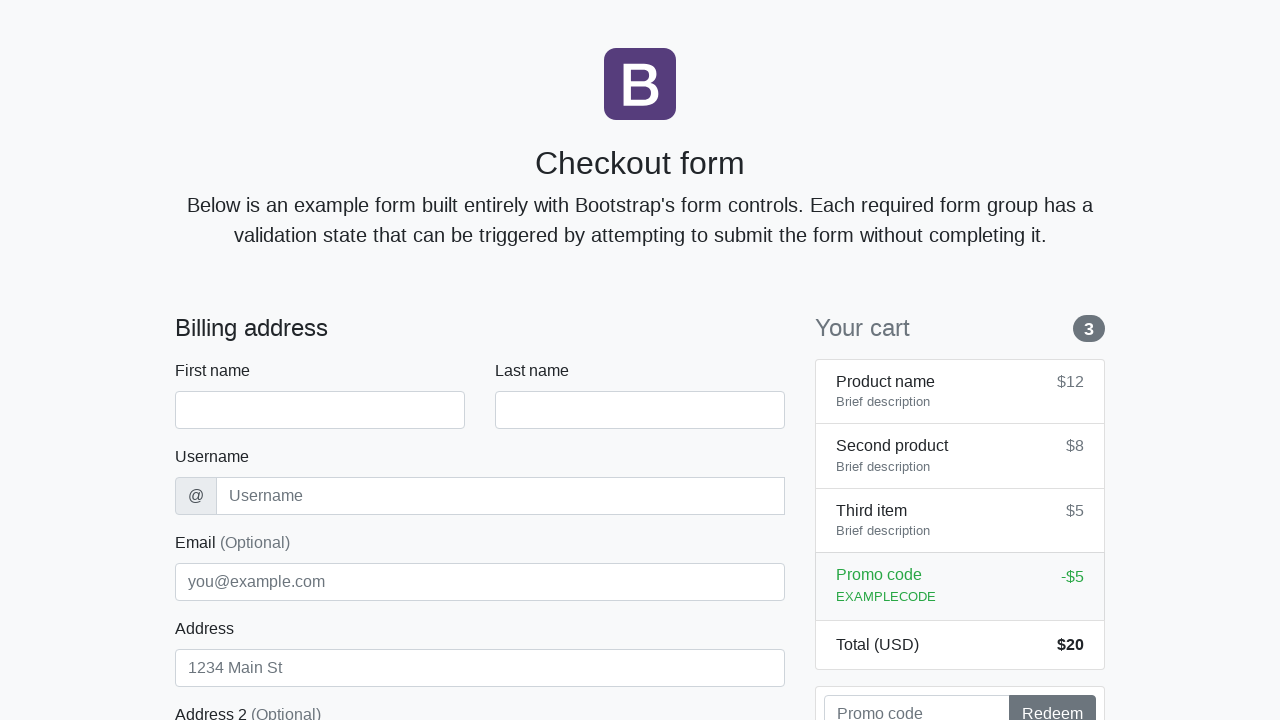

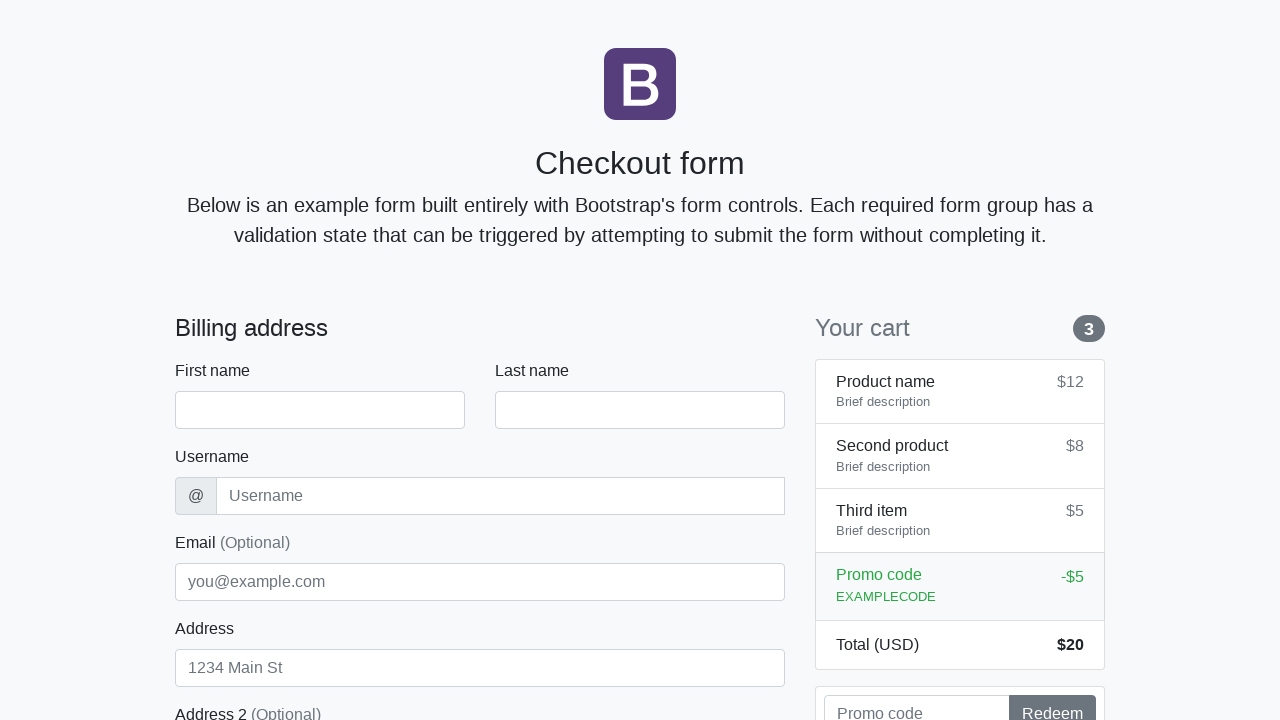